Tests keyboard key press functionality by sending the Space key and Left arrow key to an element and verifying the displayed result text matches the expected key pressed.

Starting URL: http://the-internet.herokuapp.com/key_presses

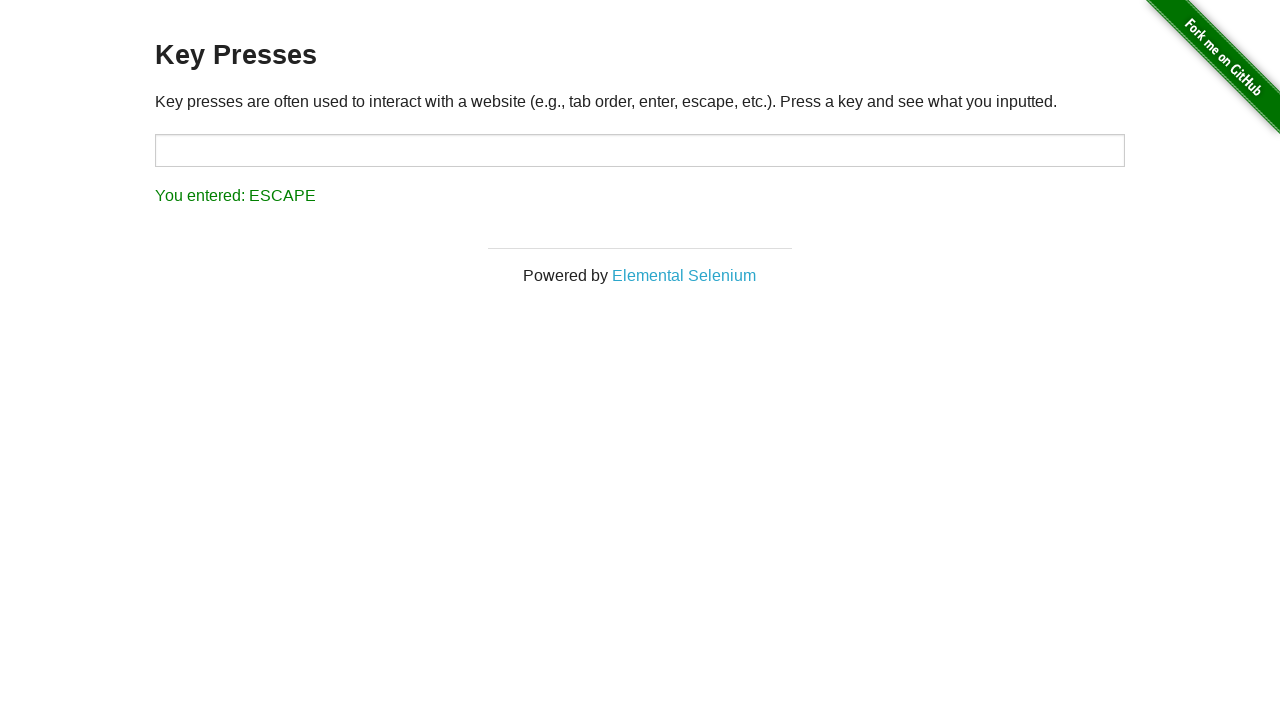

Pressed Space key on target element on #target
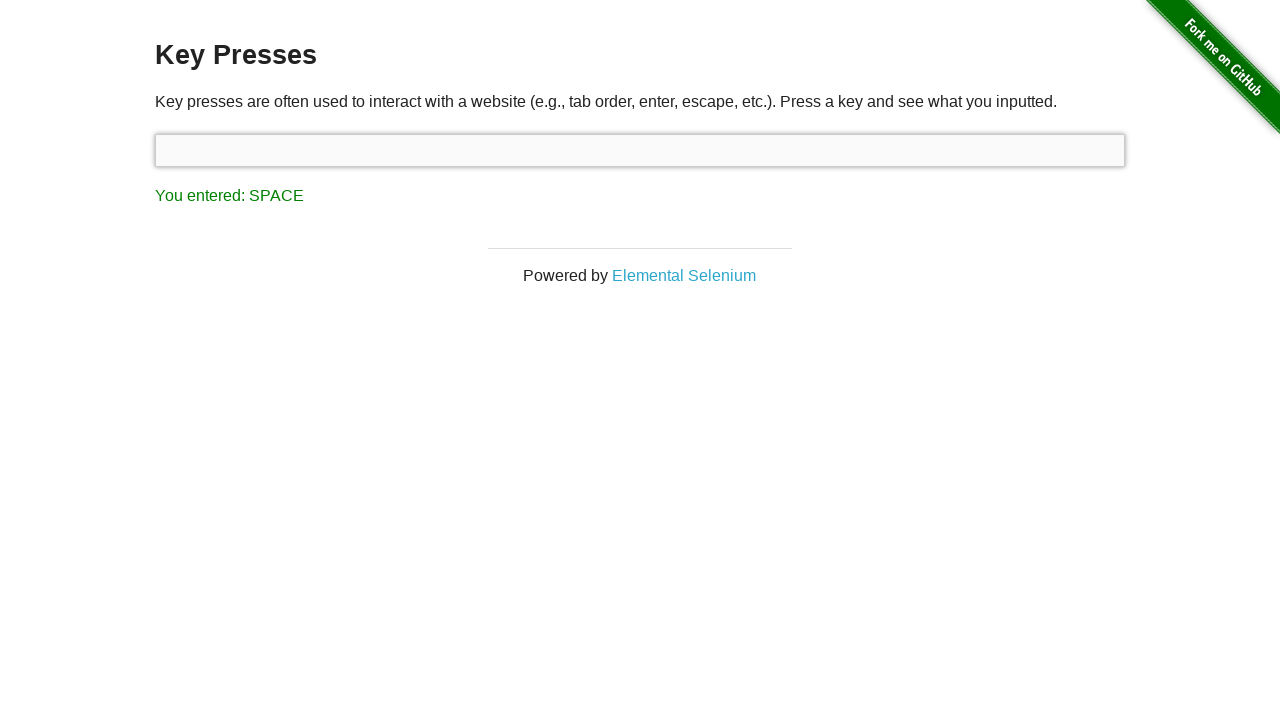

Result element loaded after Space key press
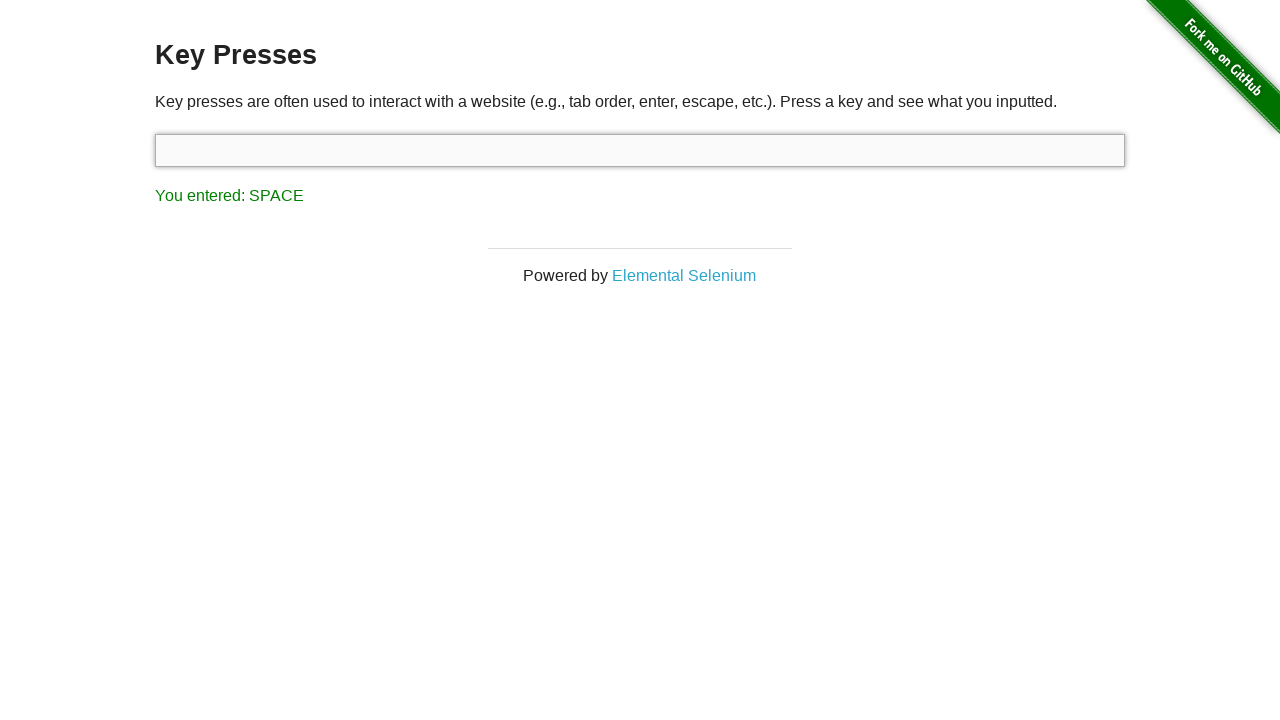

Verified result text shows 'You entered: SPACE'
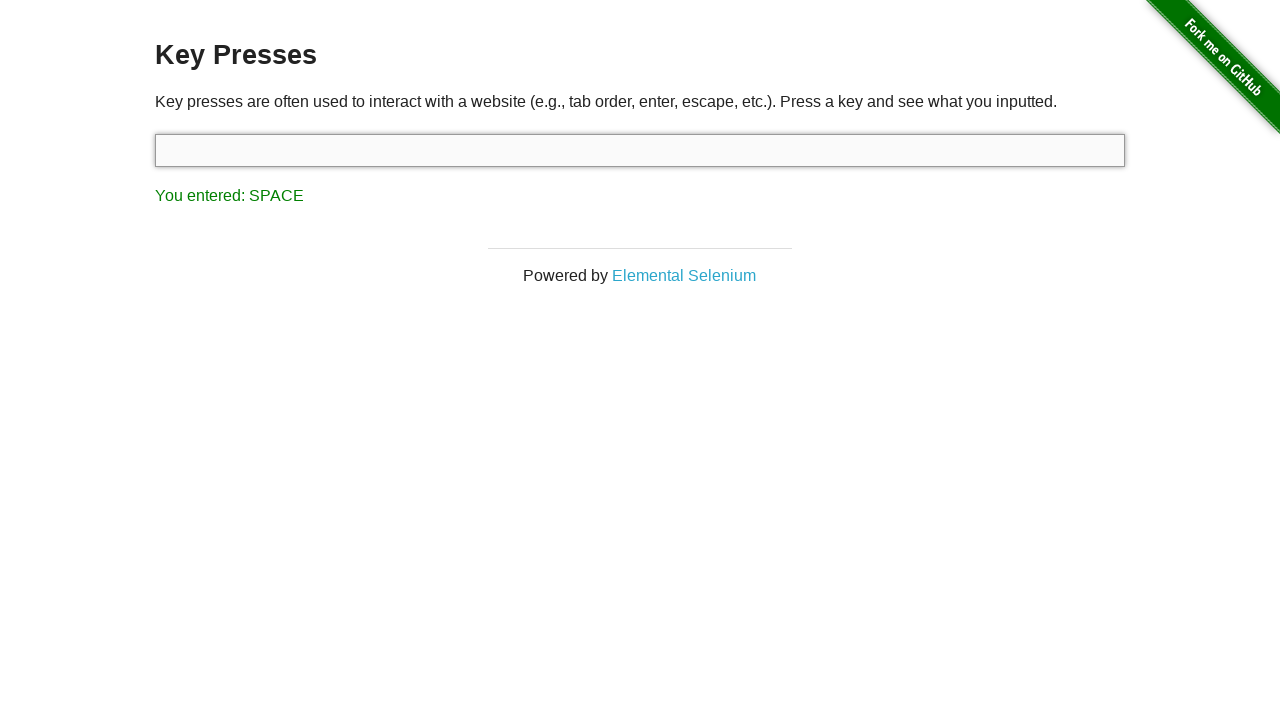

Pressed Left arrow key
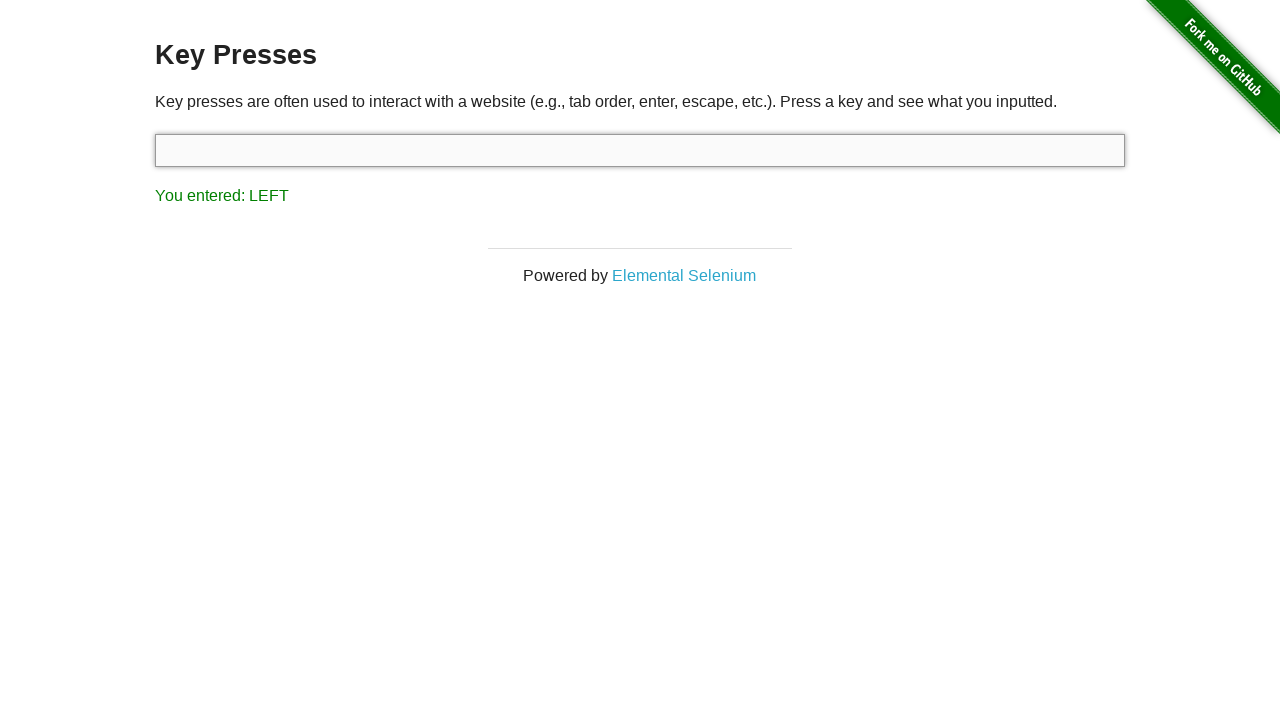

Verified result text shows 'You entered: LEFT'
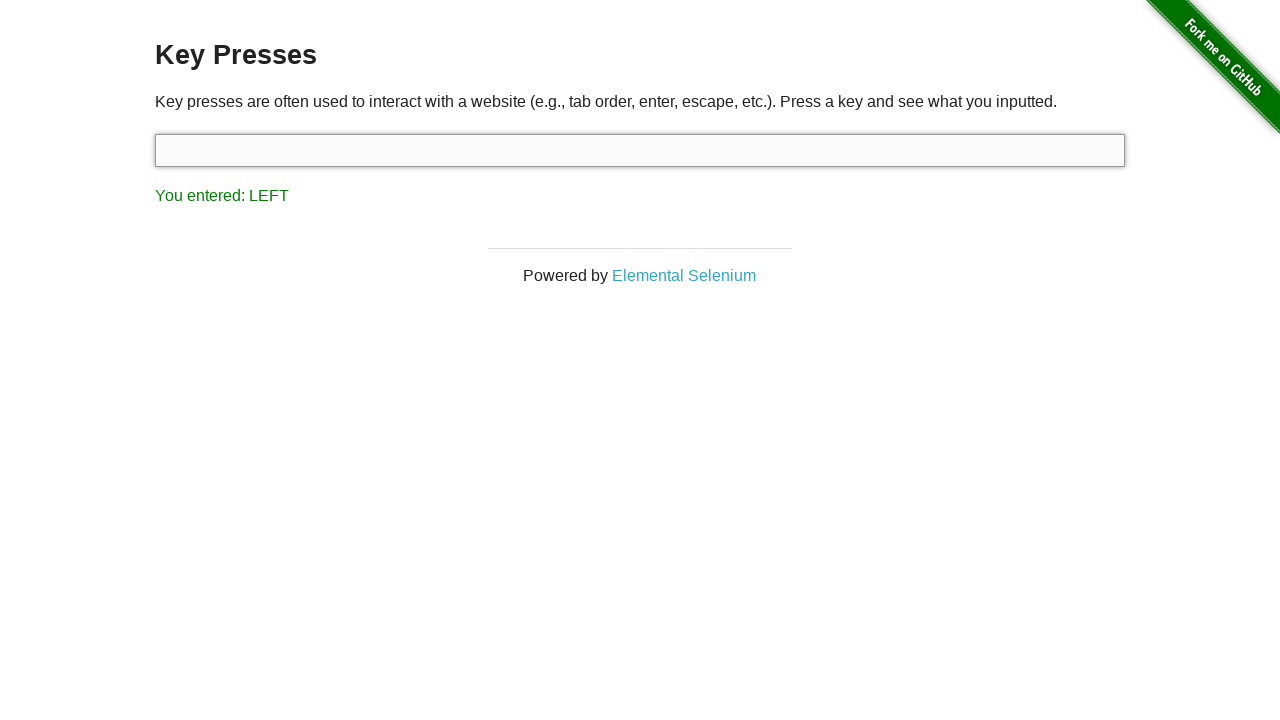

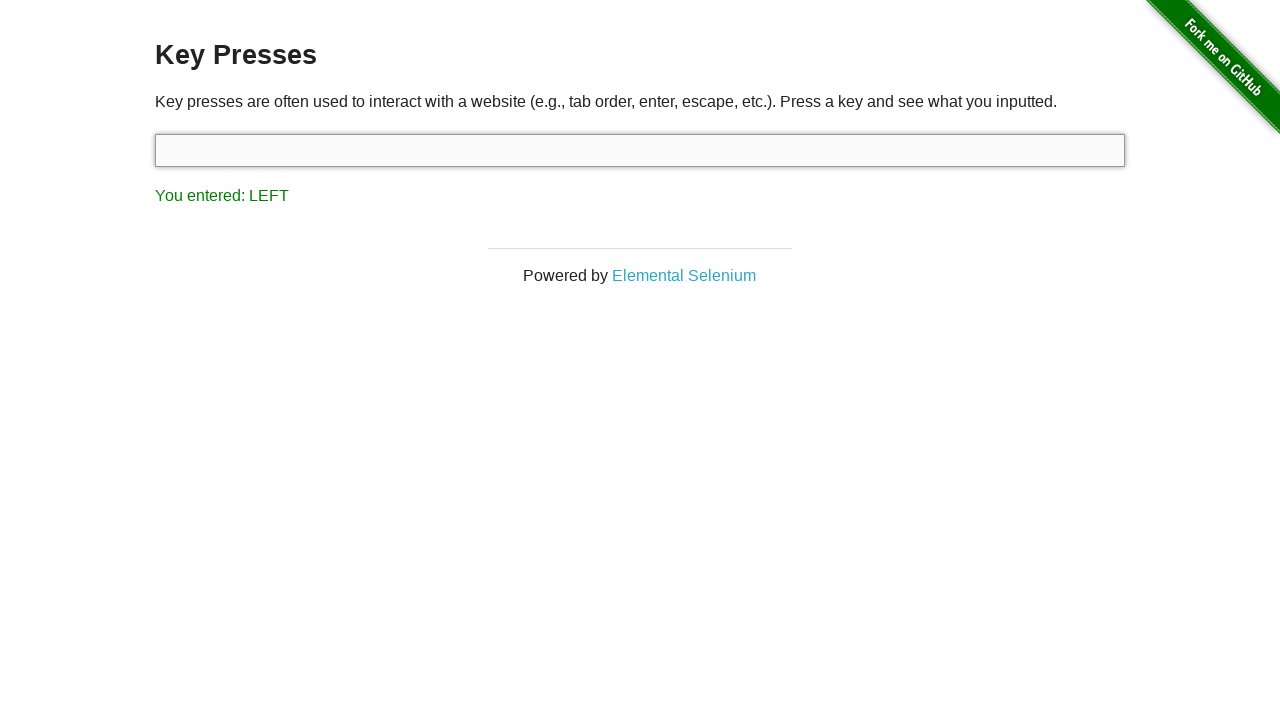